Navigates to Greenstech course page, clicks on Overview tab and expands a section to view course description

Starting URL: http://greenstech.in/selenium-course-content.html

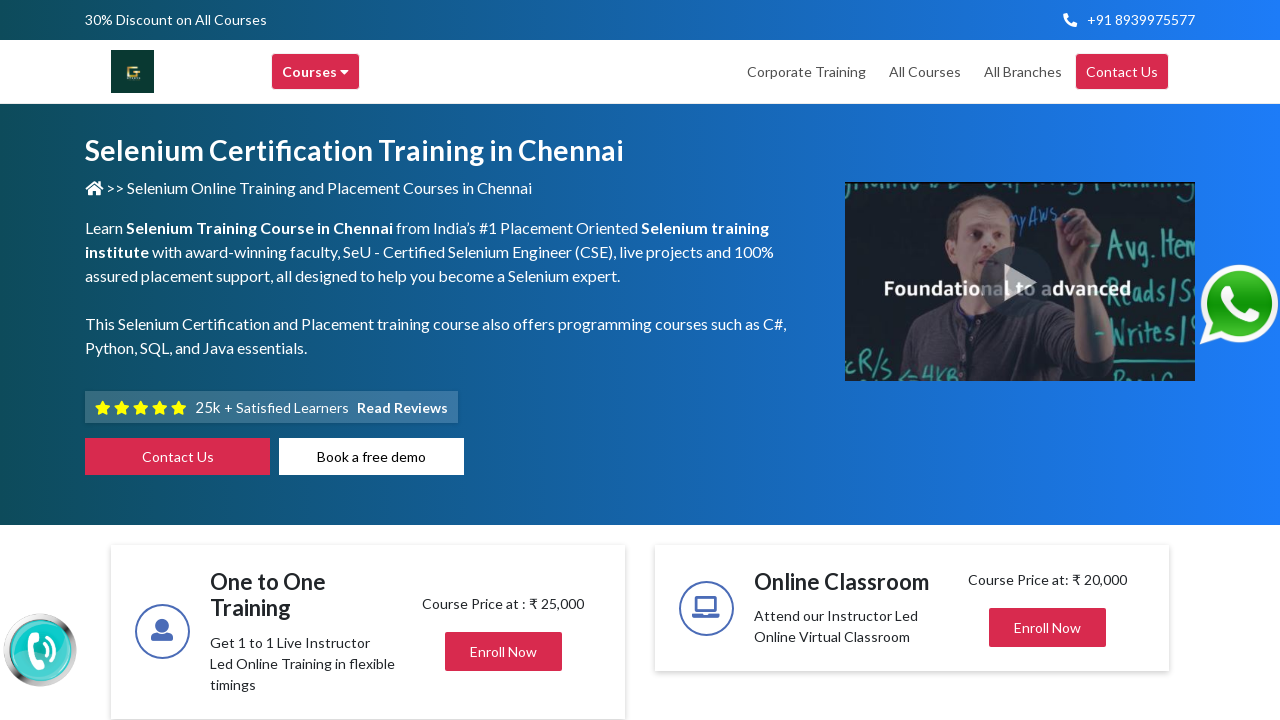

Clicked on Overview tab at (504, 361) on #overview-tab
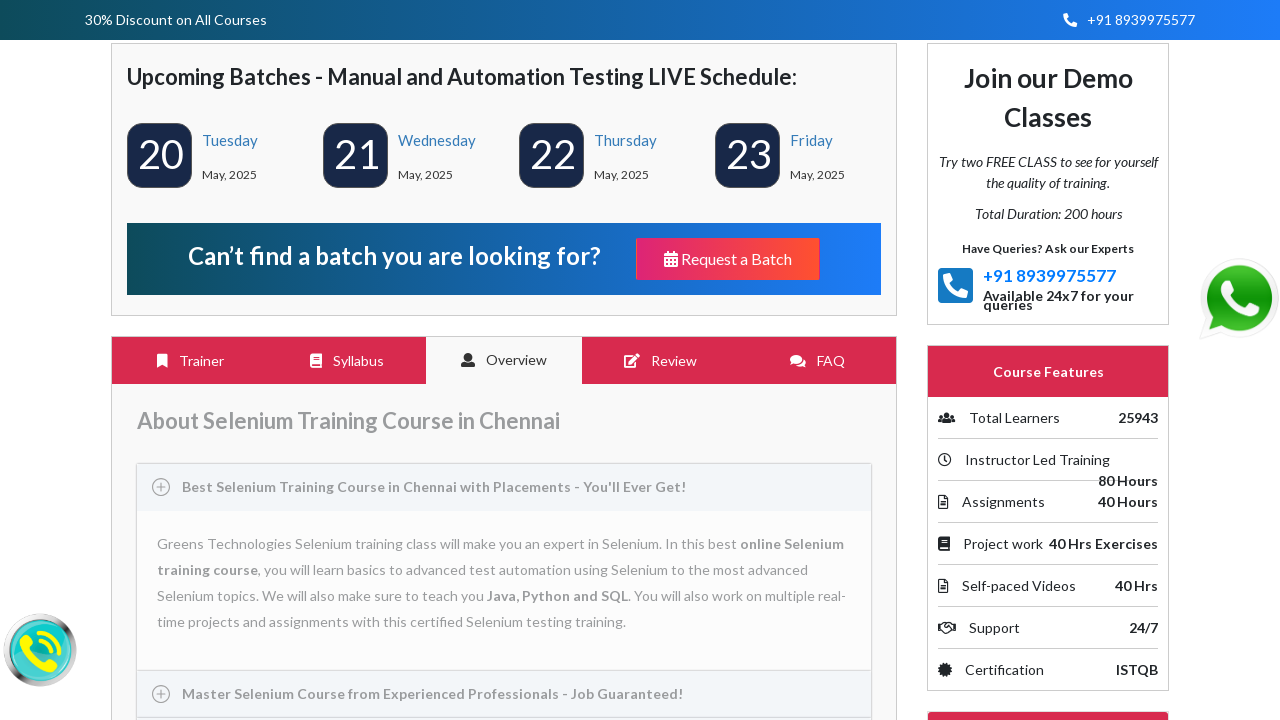

Waited 3 seconds for content to load
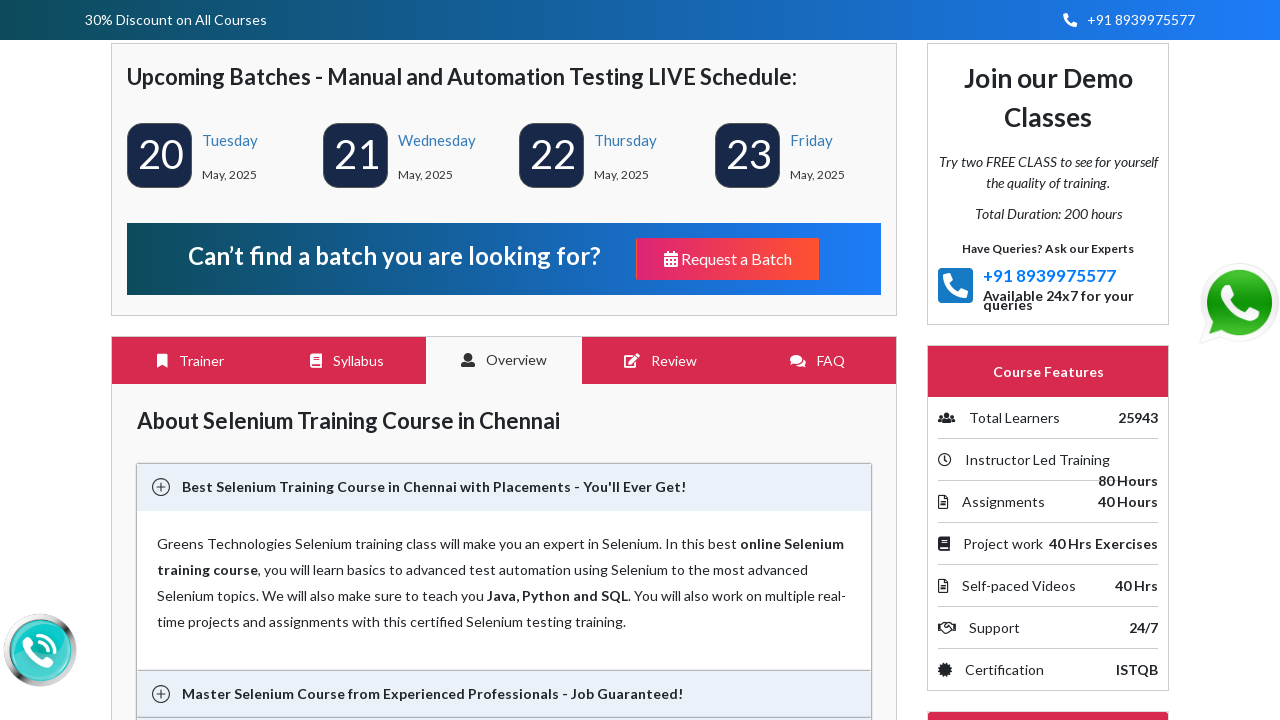

Clicked on Best Selenium section to expand at (504, 694) on #heading662
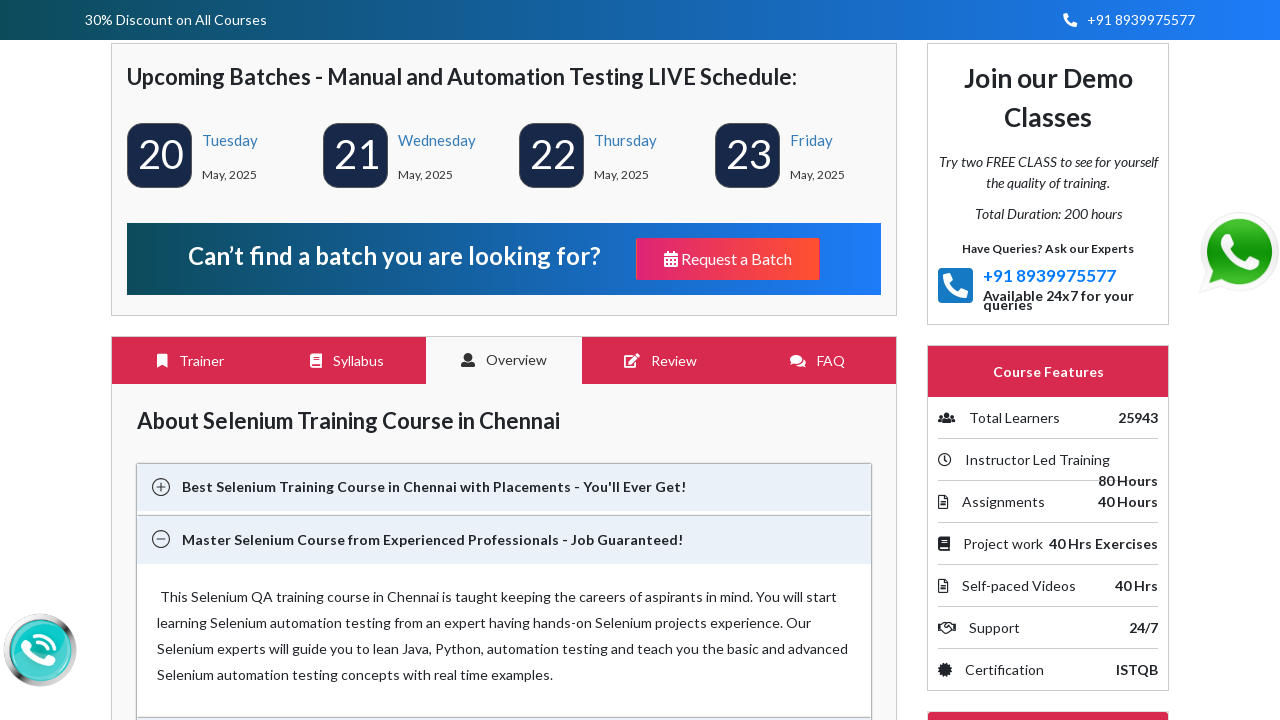

Located course description paragraph element
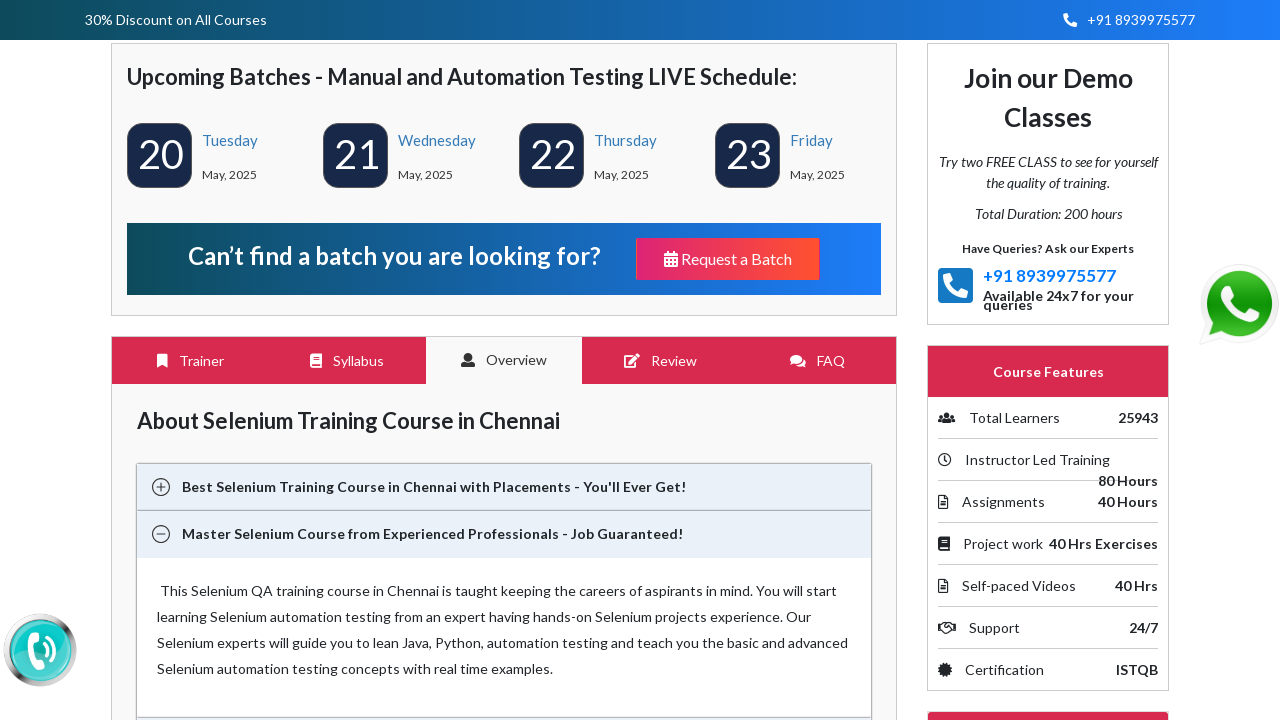

Extracted course description text:  This Selenium QA training course in Chennai is taught keeping the careers of aspirants in mind. 
You will start learning Selenium automation testing from an expert having hands-on Selenium projects experience. 
Our Selenium experts will guide you to lean Java, Python, automation testing and teach you the basic and advanced 
Selenium automation testing concepts with real time examples.
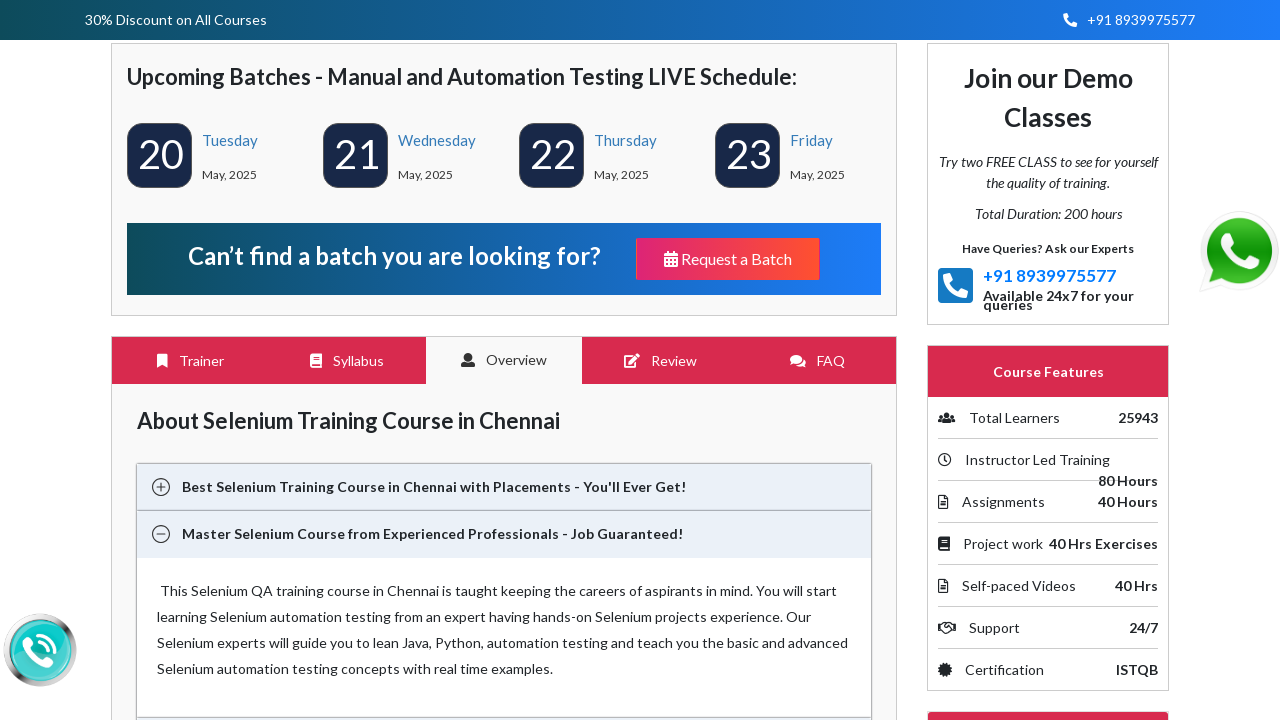

Printed course description to console
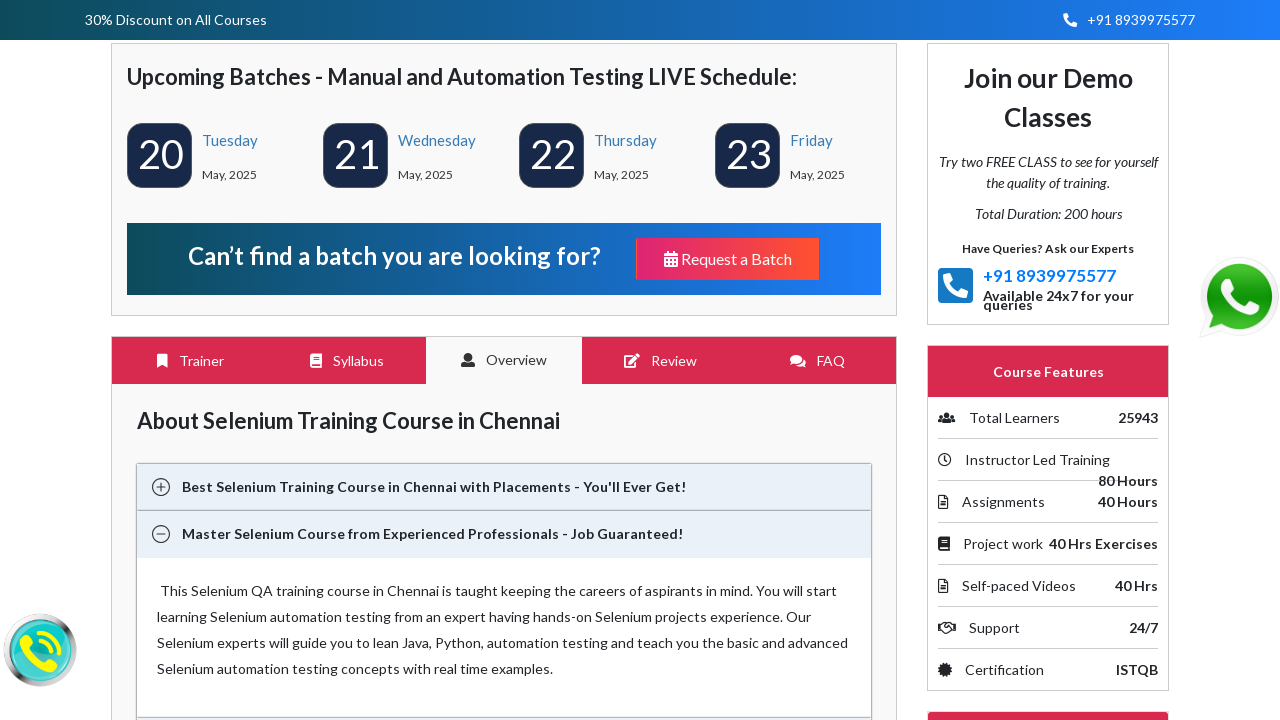

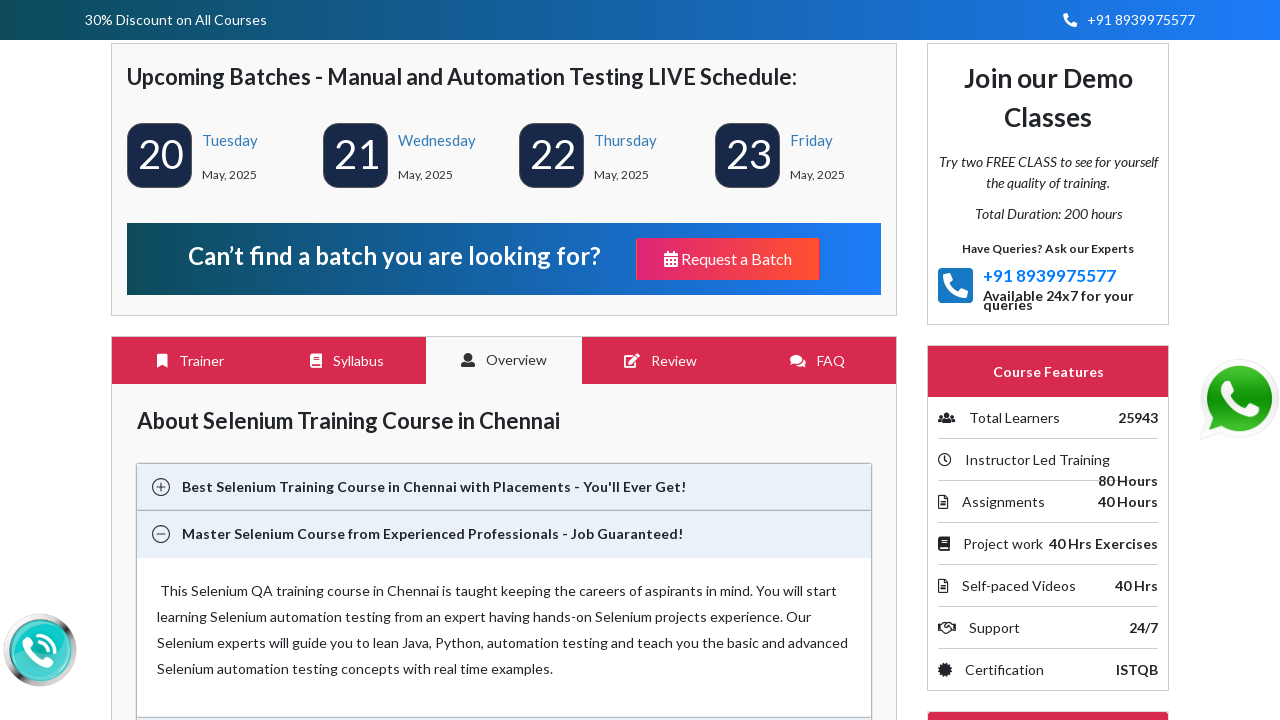